Tests a todo application by adding multiple todo items and then attempting to delete them

Starting URL: https://example.cypress.io/todo

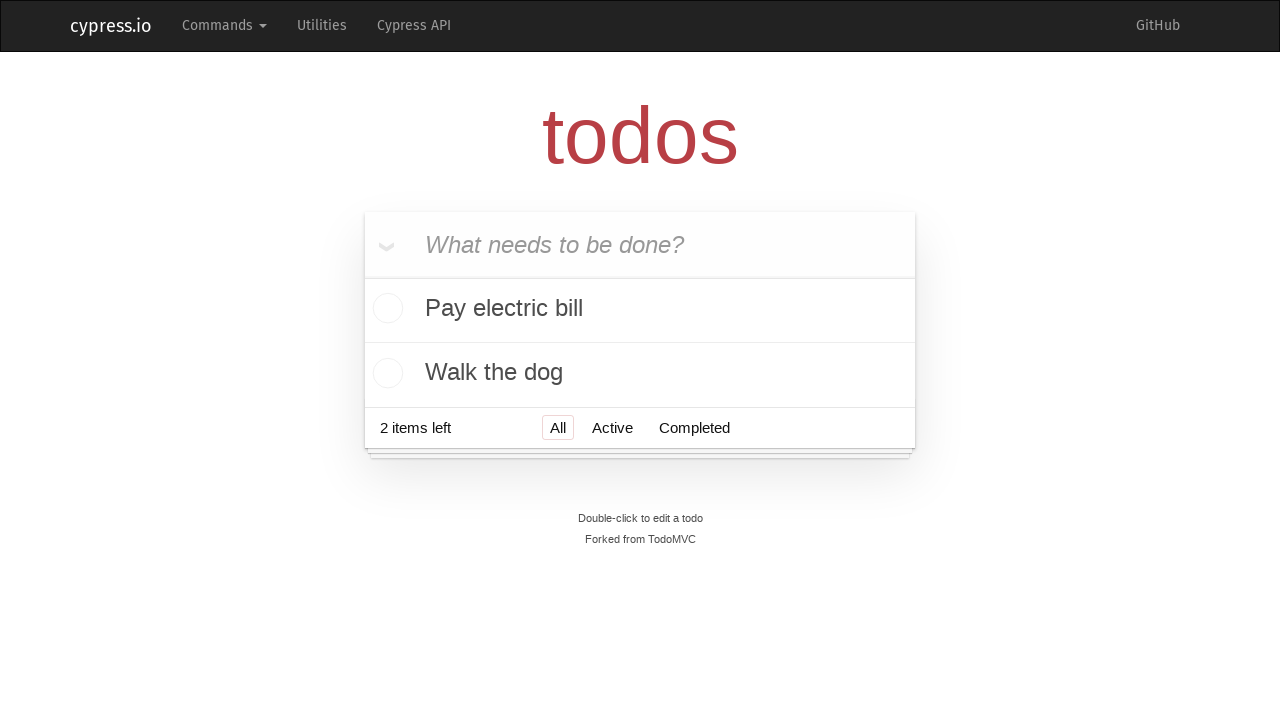

Filled todo input field with 'Visit Paris' on .new-todo
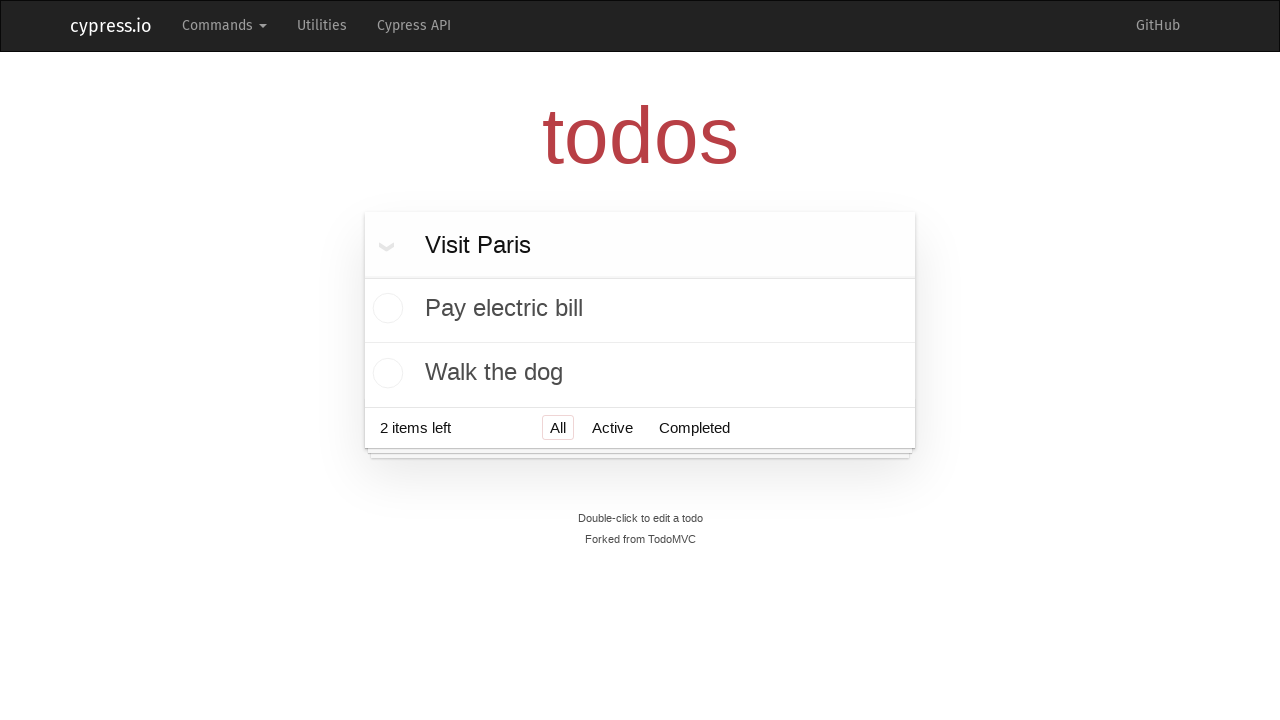

Pressed Enter to add todo item 'Visit Paris' on .new-todo
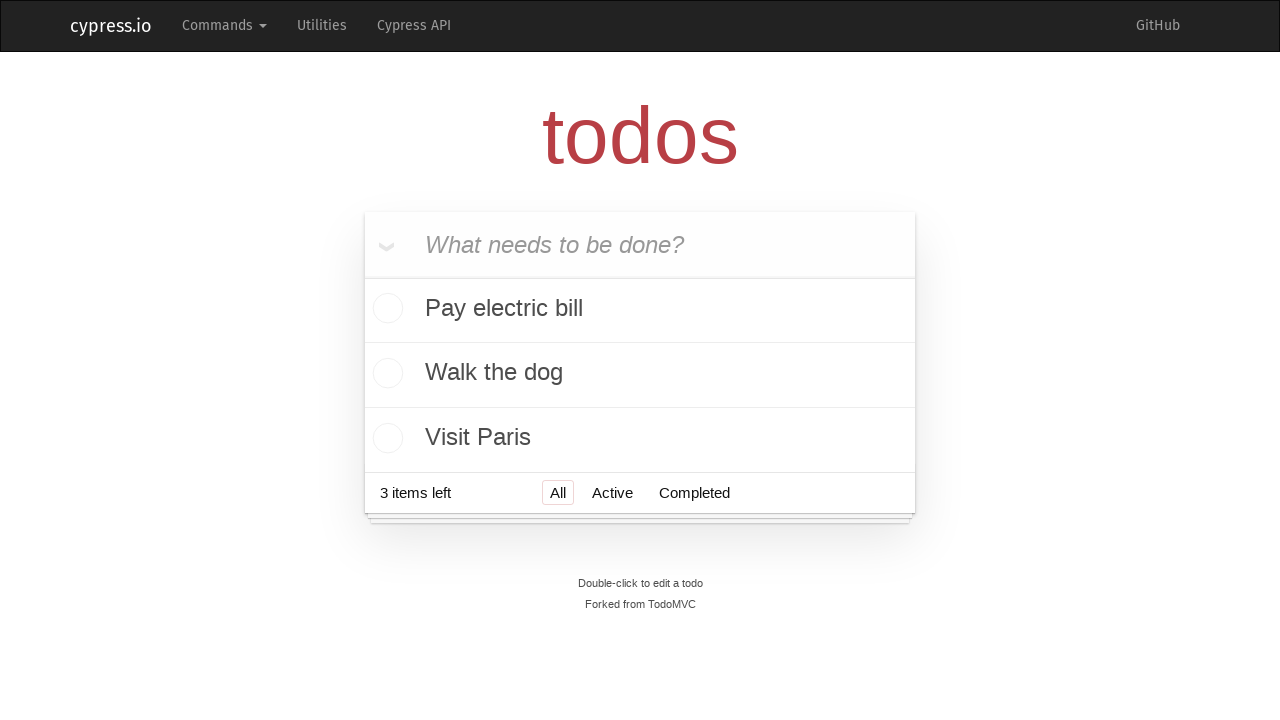

Waited 500ms before adding next item
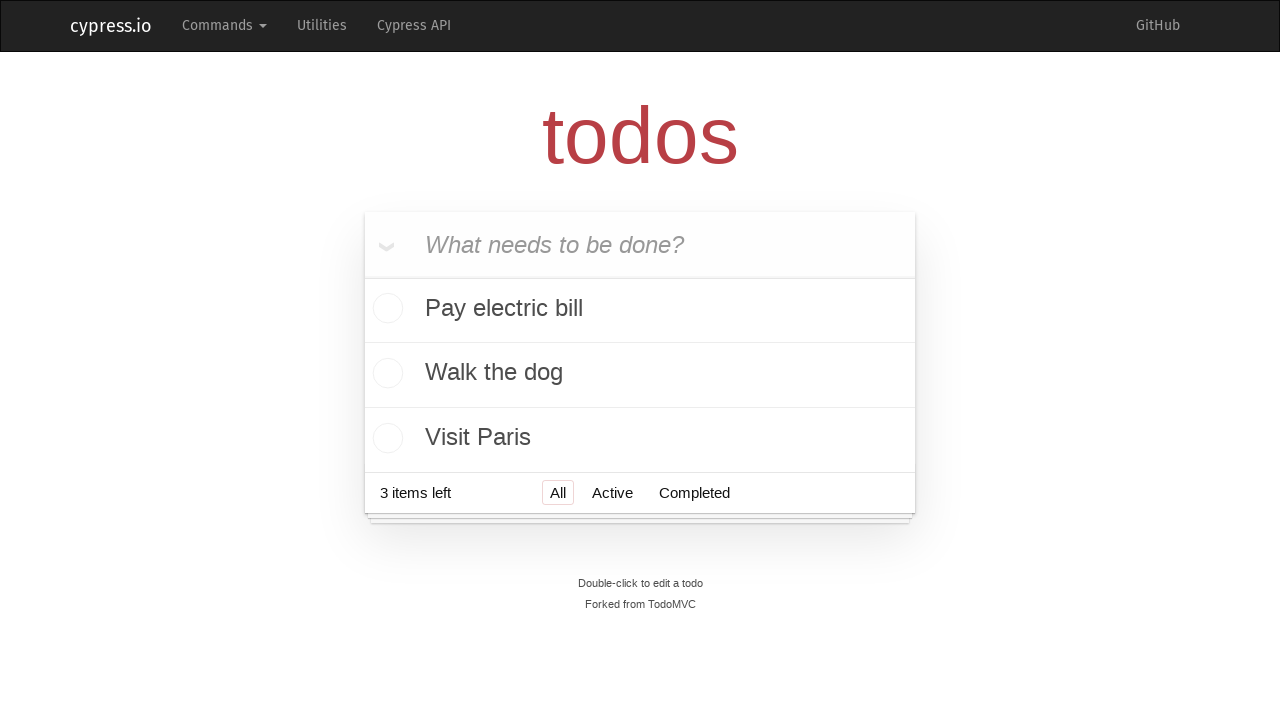

Filled todo input field with 'Visit Prague' on .new-todo
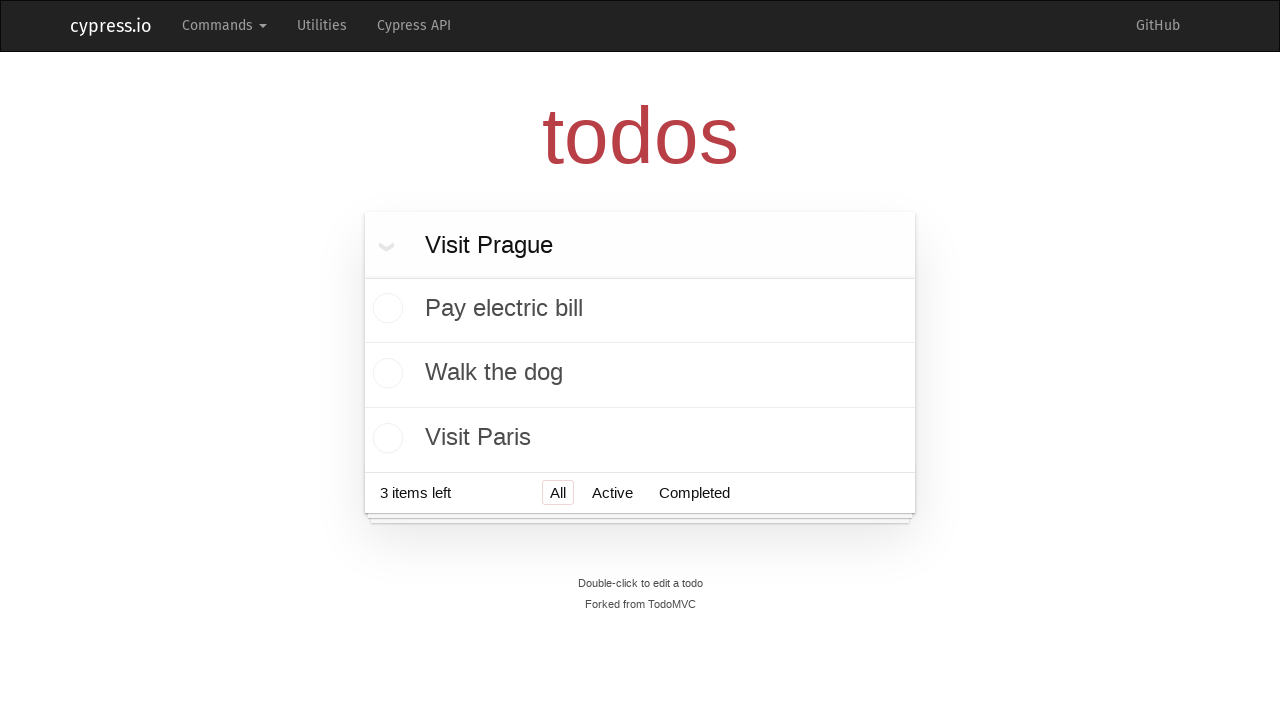

Pressed Enter to add todo item 'Visit Prague' on .new-todo
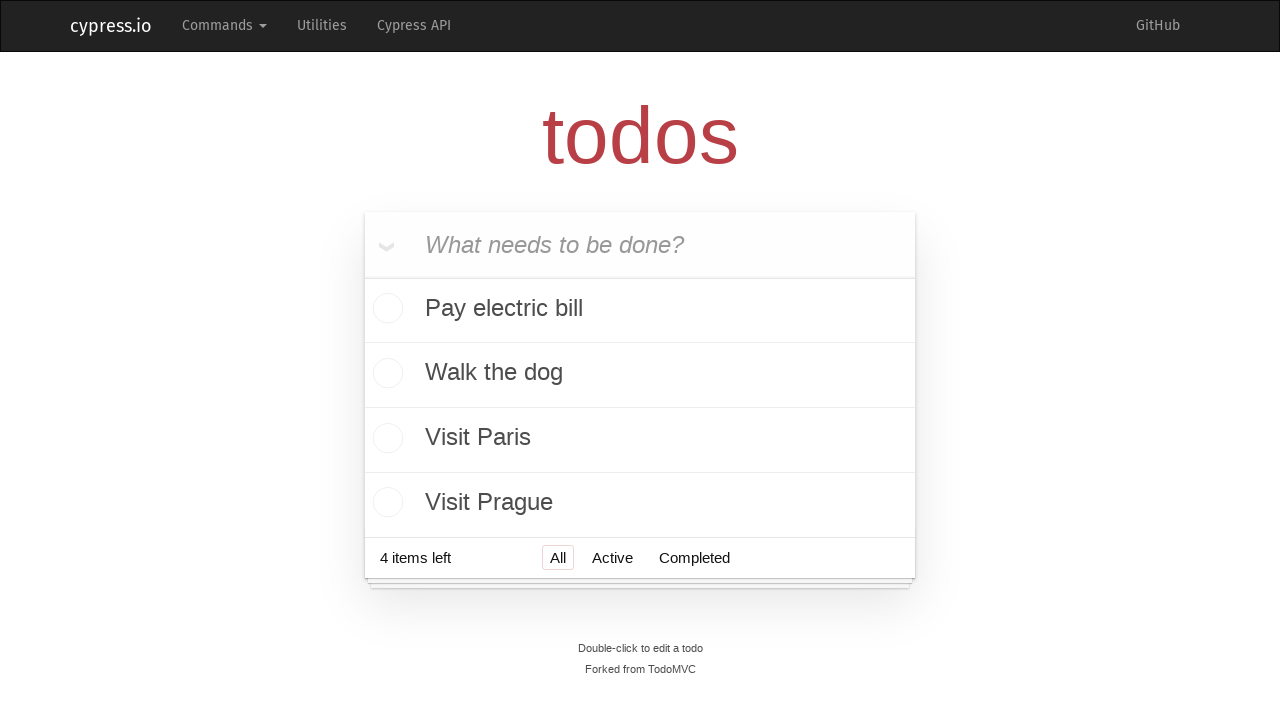

Waited 500ms before adding next item
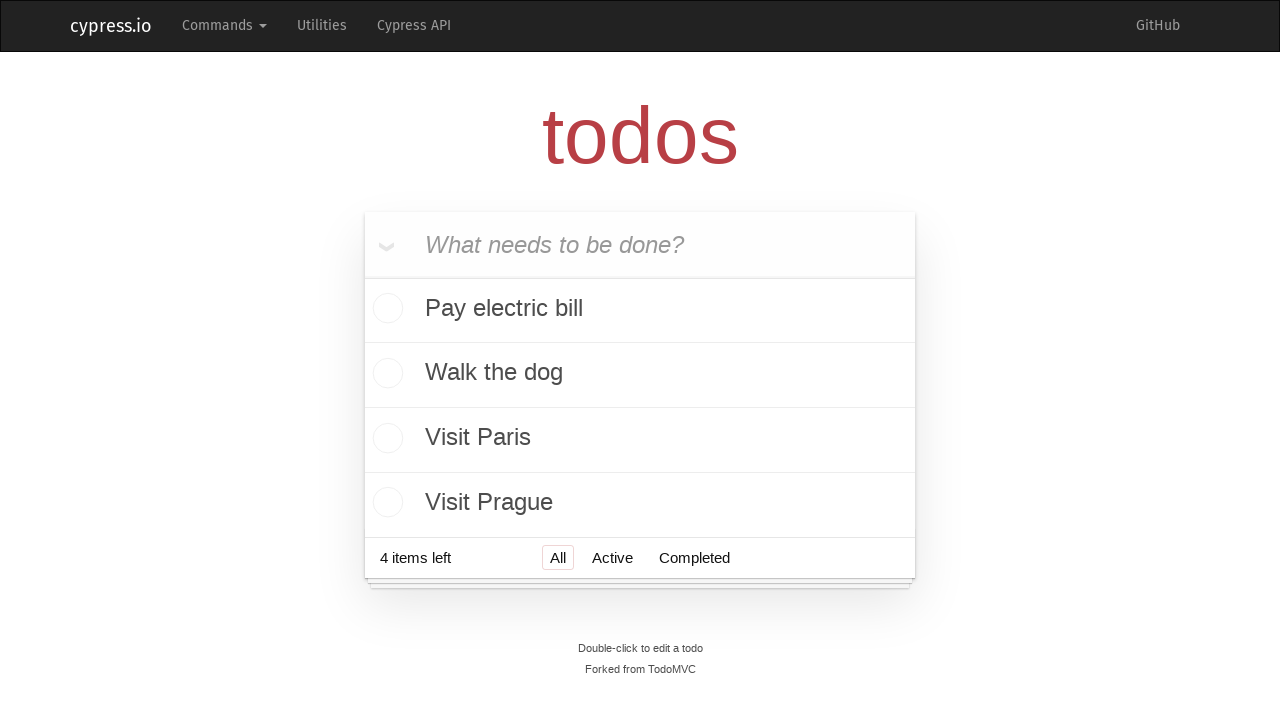

Filled todo input field with 'Visit London' on .new-todo
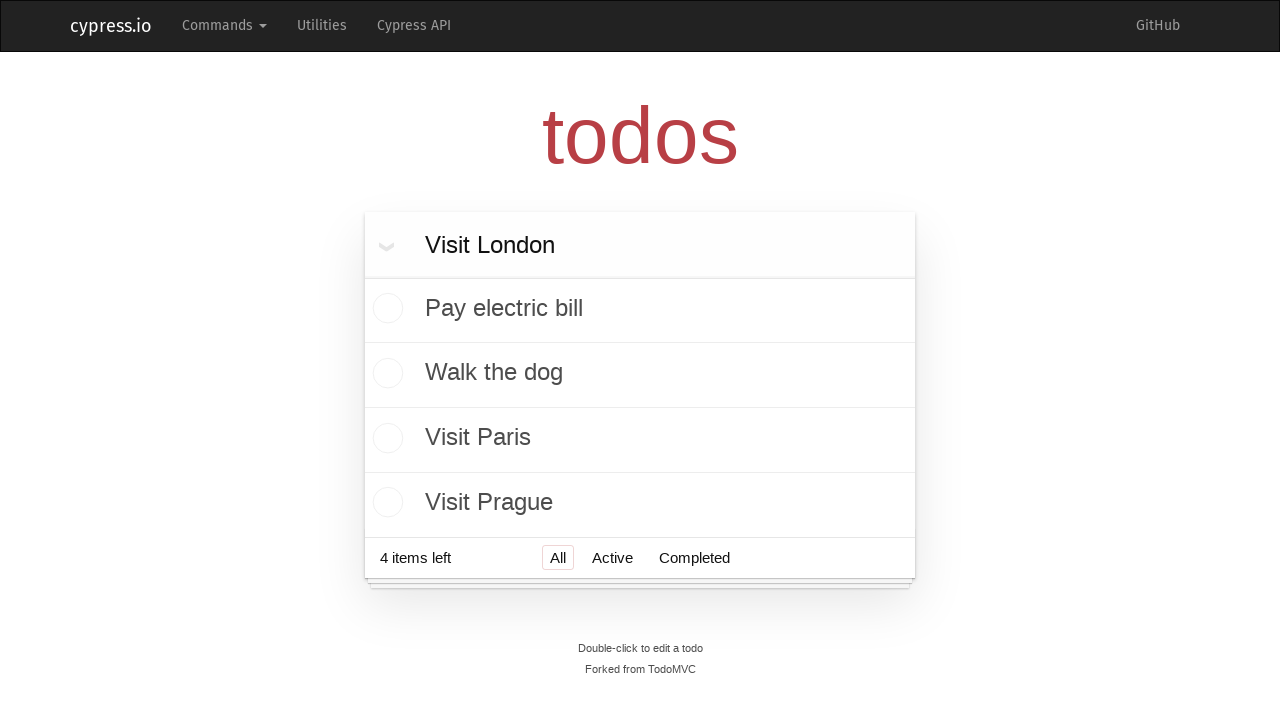

Pressed Enter to add todo item 'Visit London' on .new-todo
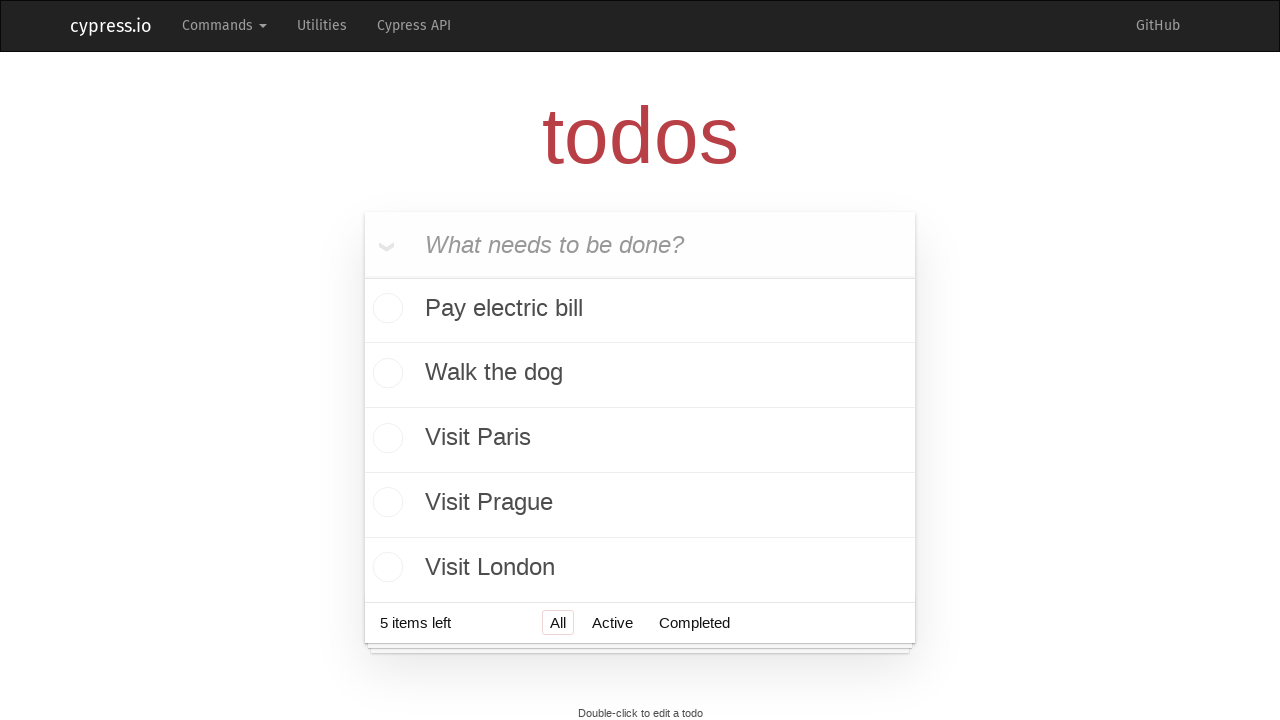

Waited 500ms before adding next item
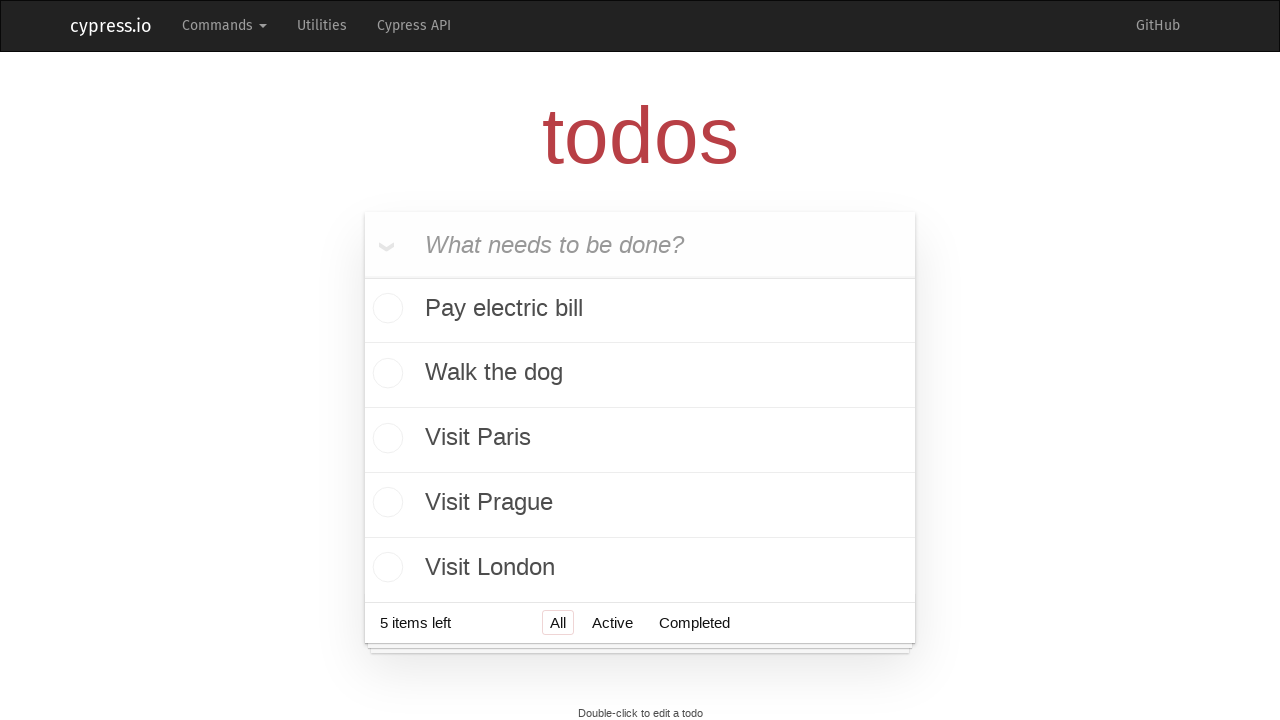

Filled todo input field with 'Visit New York' on .new-todo
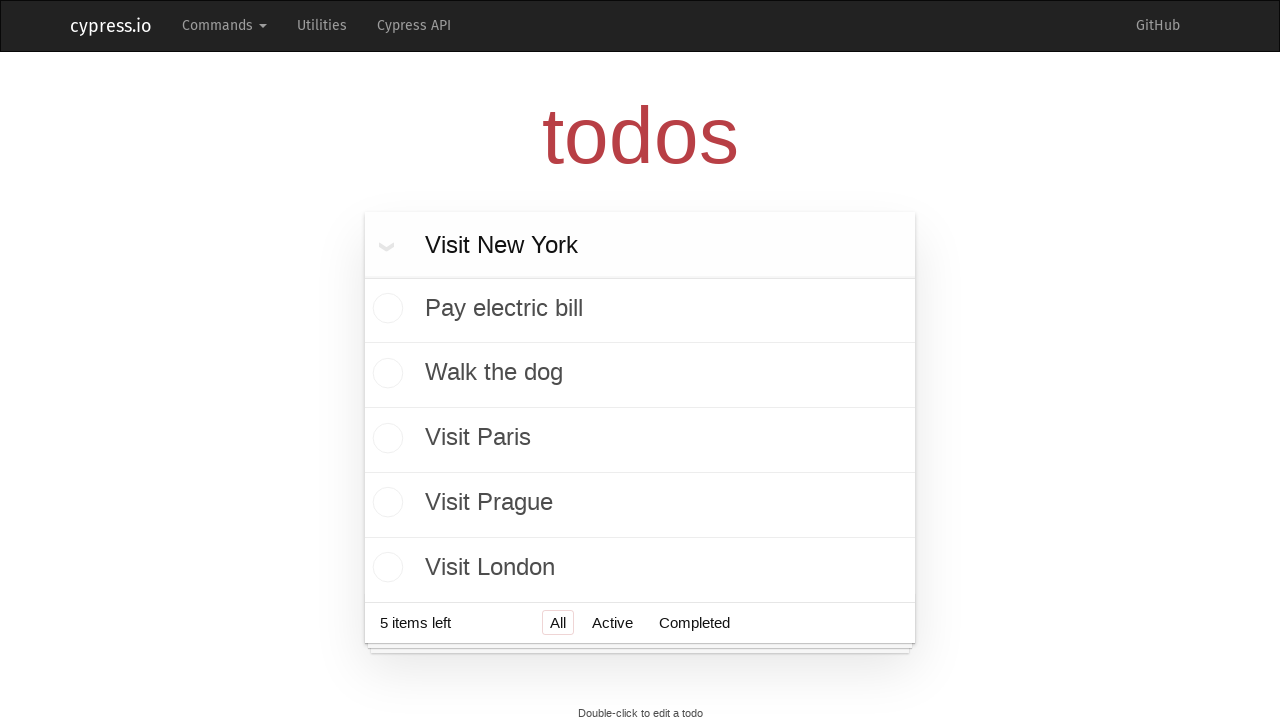

Pressed Enter to add todo item 'Visit New York' on .new-todo
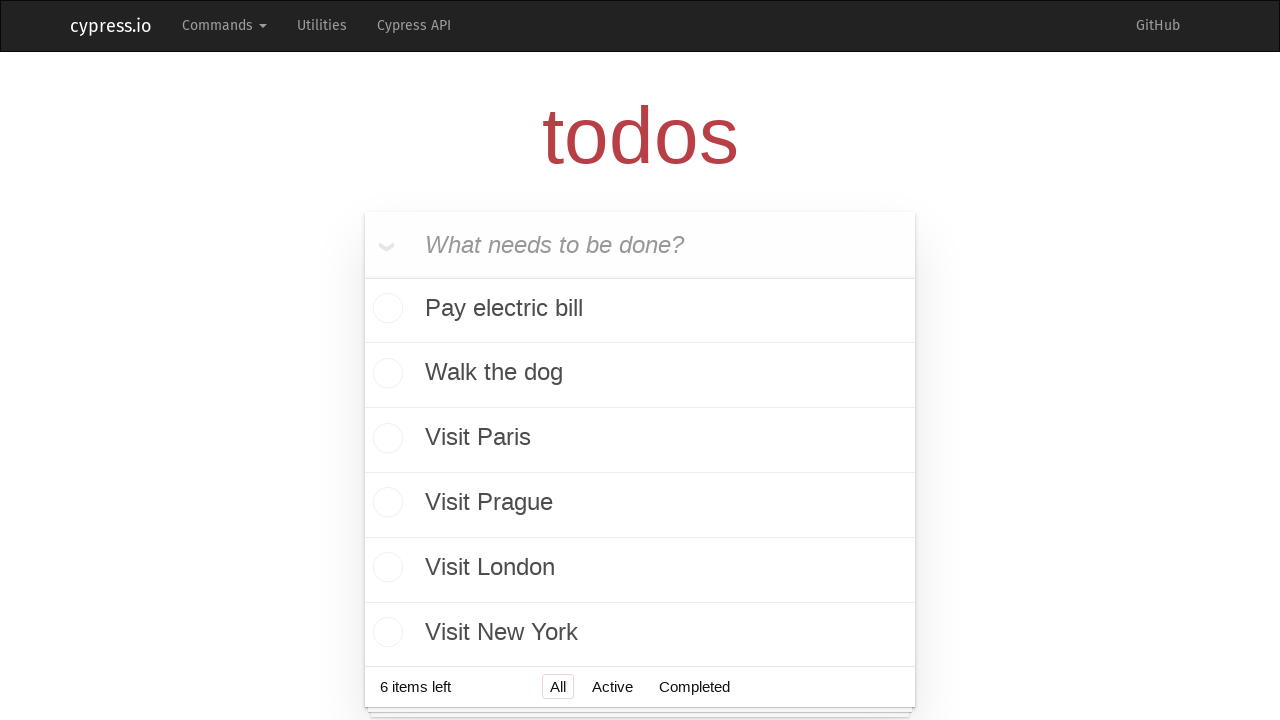

Waited 500ms before adding next item
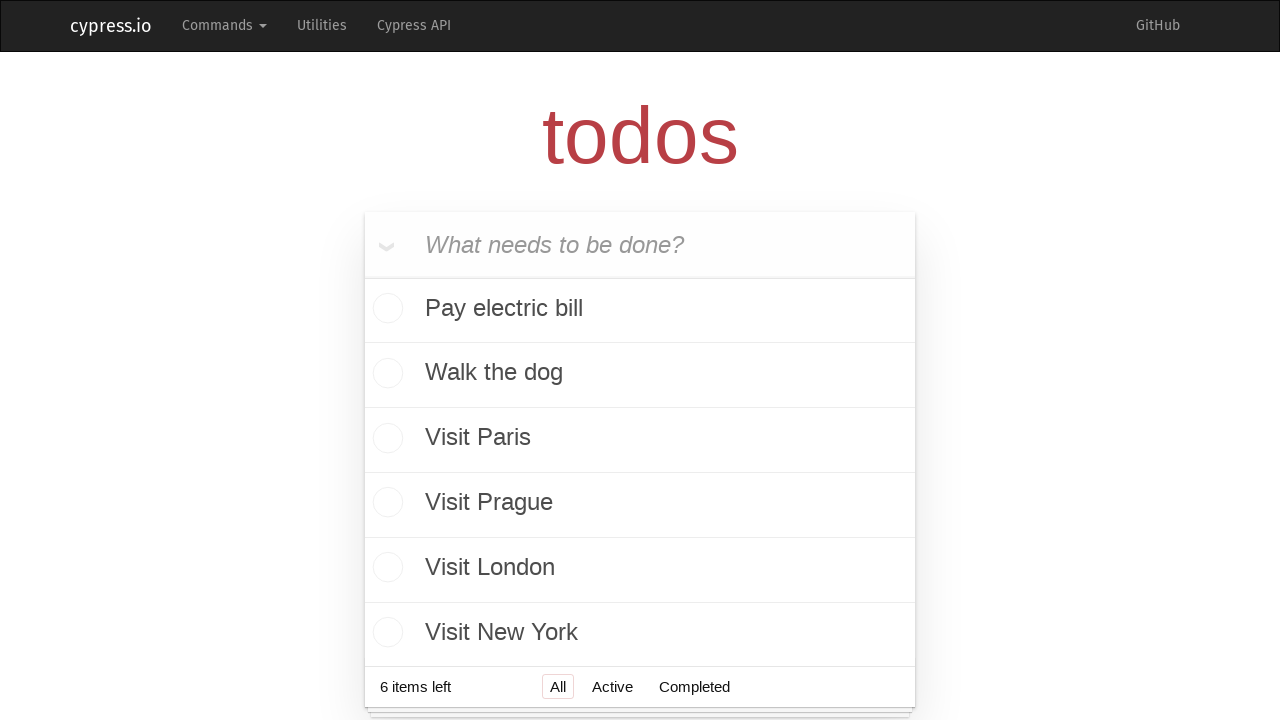

Filled todo input field with 'Visit Belgrade' on .new-todo
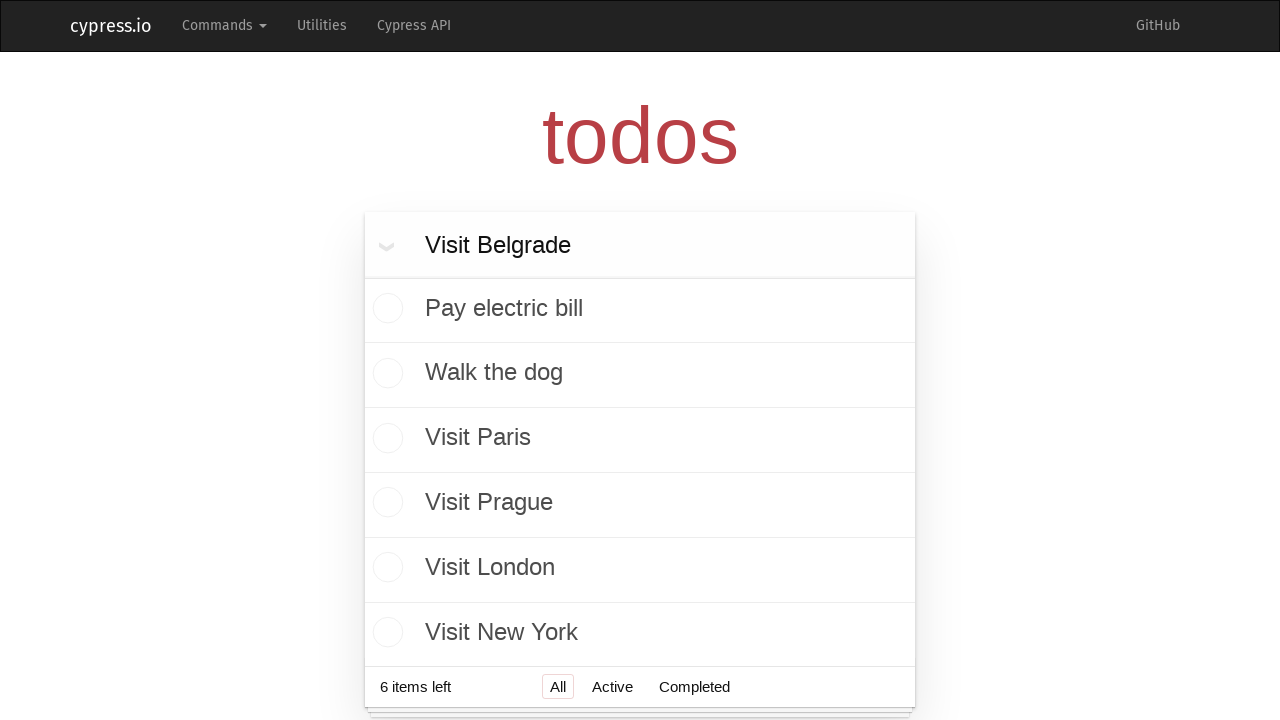

Pressed Enter to add todo item 'Visit Belgrade' on .new-todo
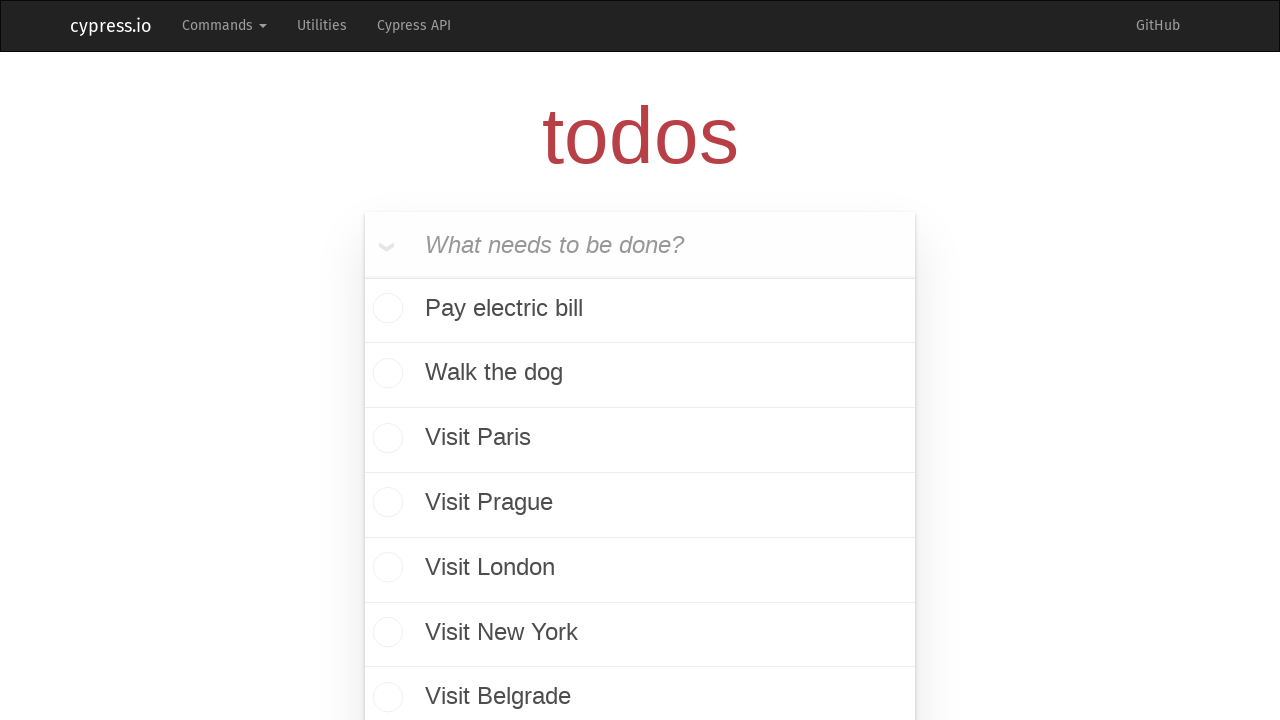

Waited 500ms before adding next item
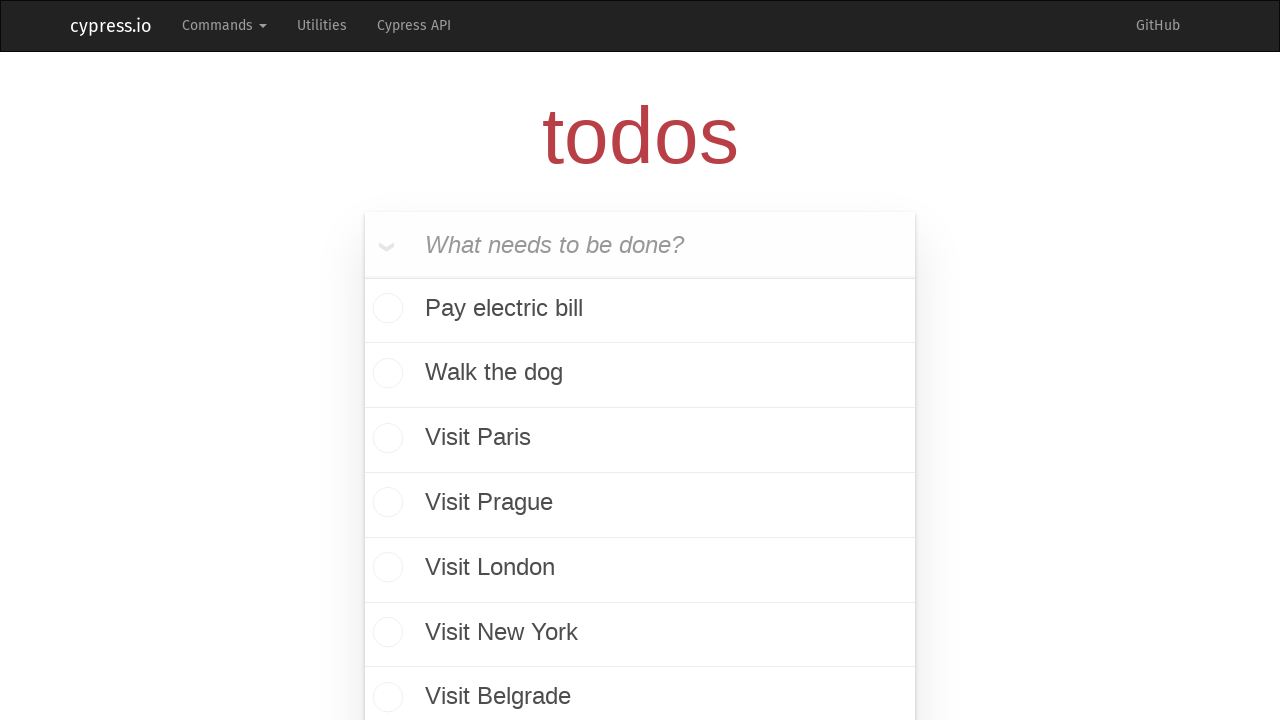

Hovered over first todo item to reveal delete button at (640, 311) on .todo-list li >> nth=0
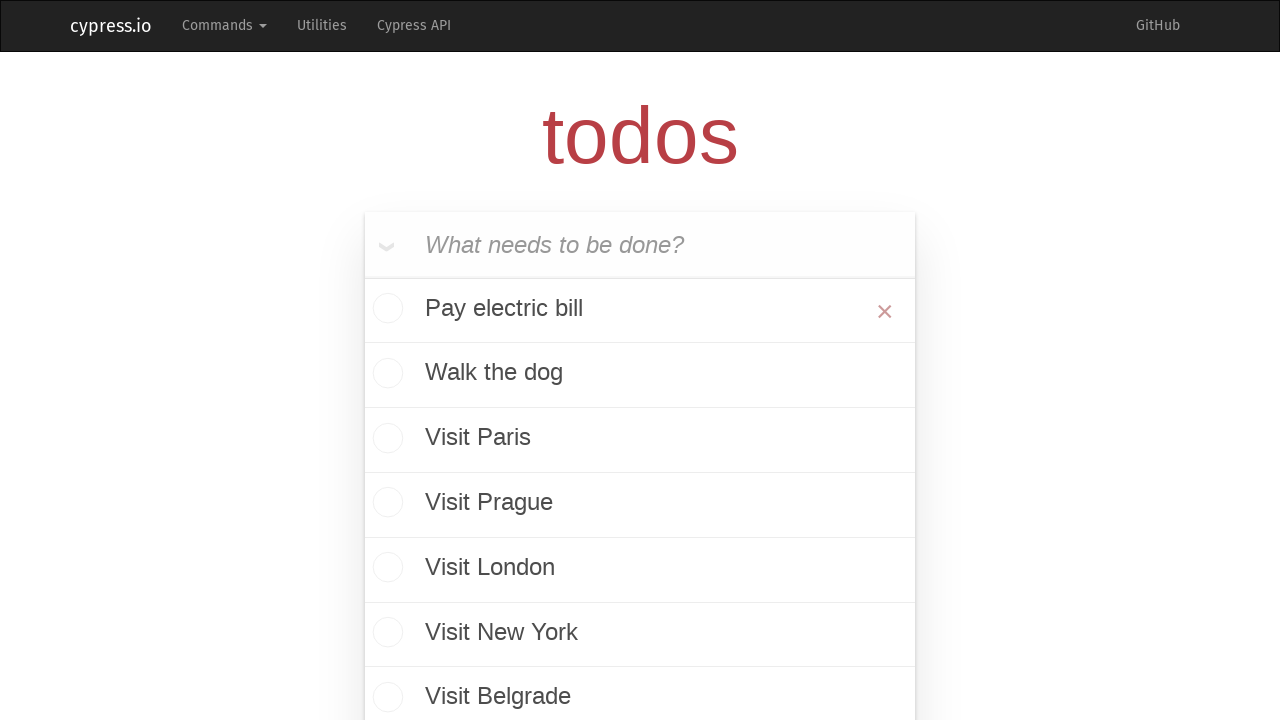

Clicked delete button to remove todo item at (885, 311) on .todo-list li >> nth=0 >> .destroy
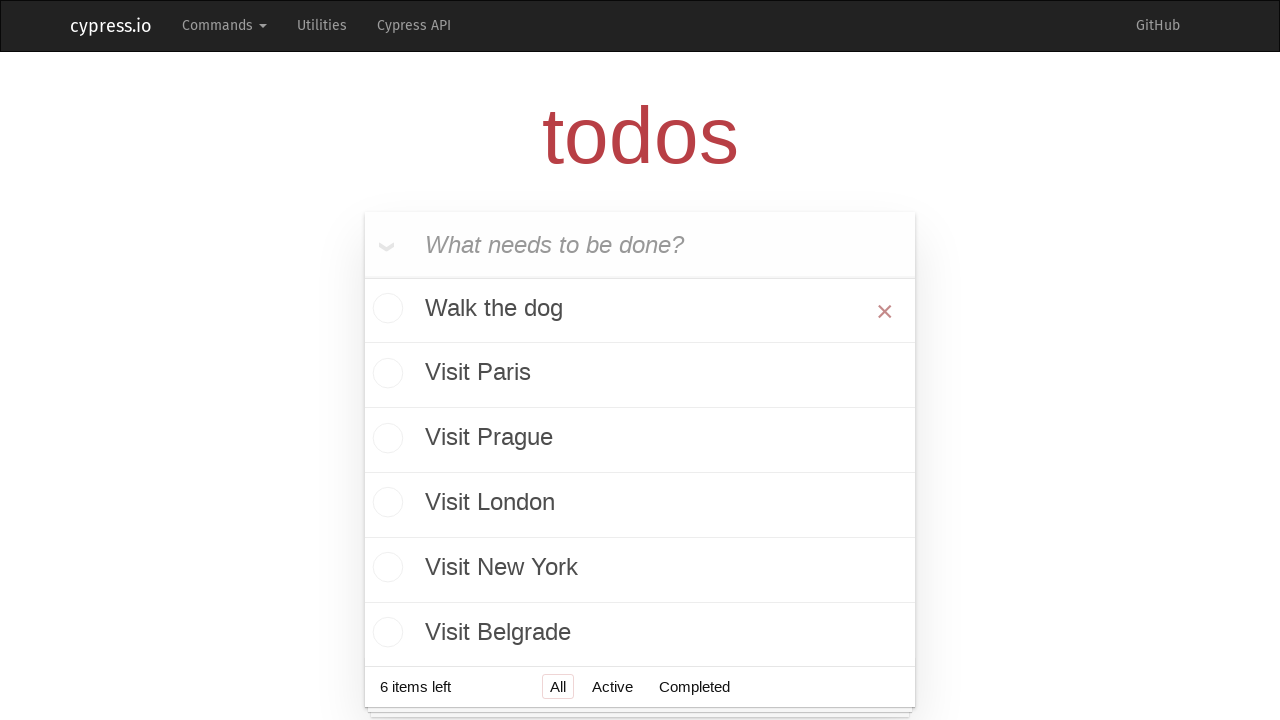

Waited 500ms before deleting next item
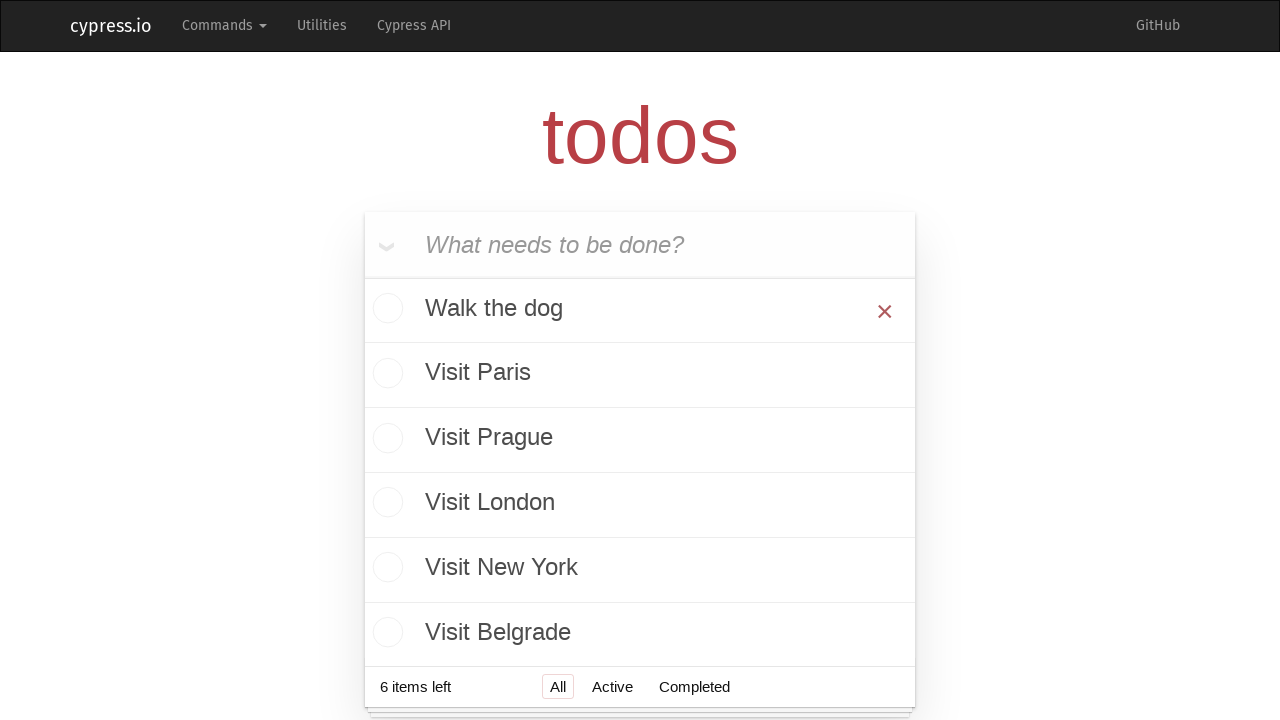

Hovered over first todo item to reveal delete button at (640, 311) on .todo-list li >> nth=0
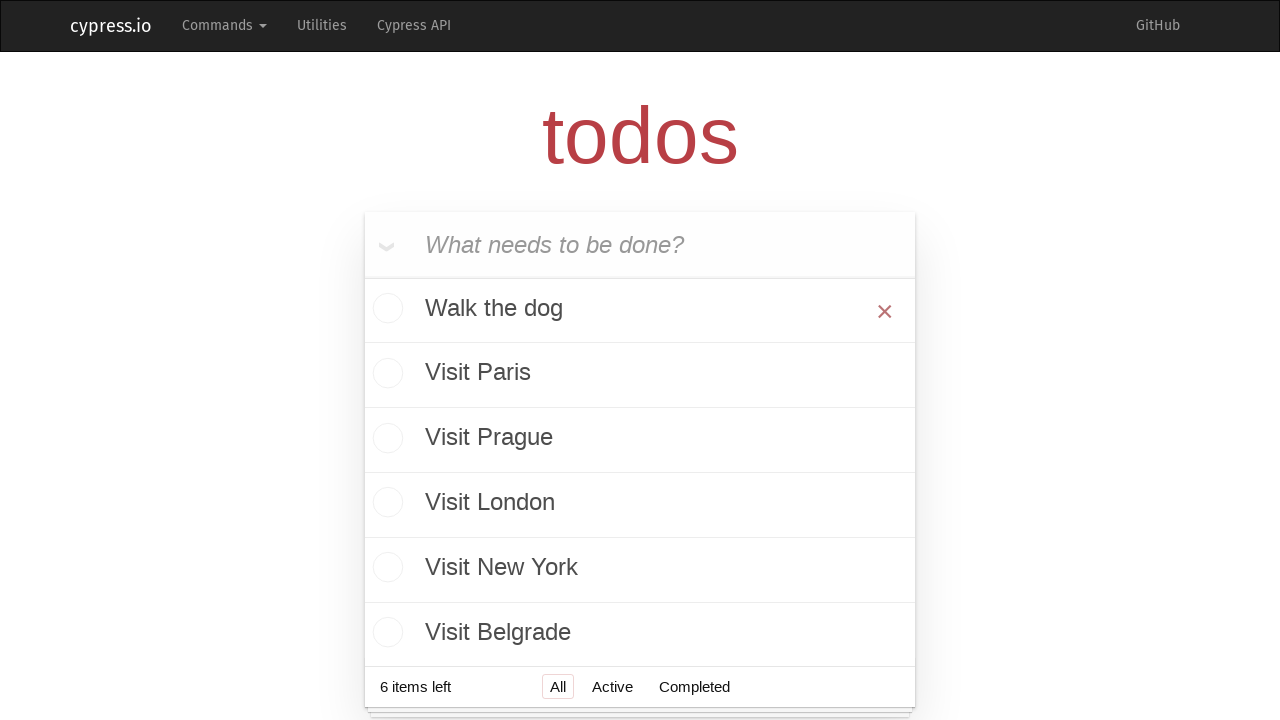

Clicked delete button to remove todo item at (885, 311) on .todo-list li >> nth=0 >> .destroy
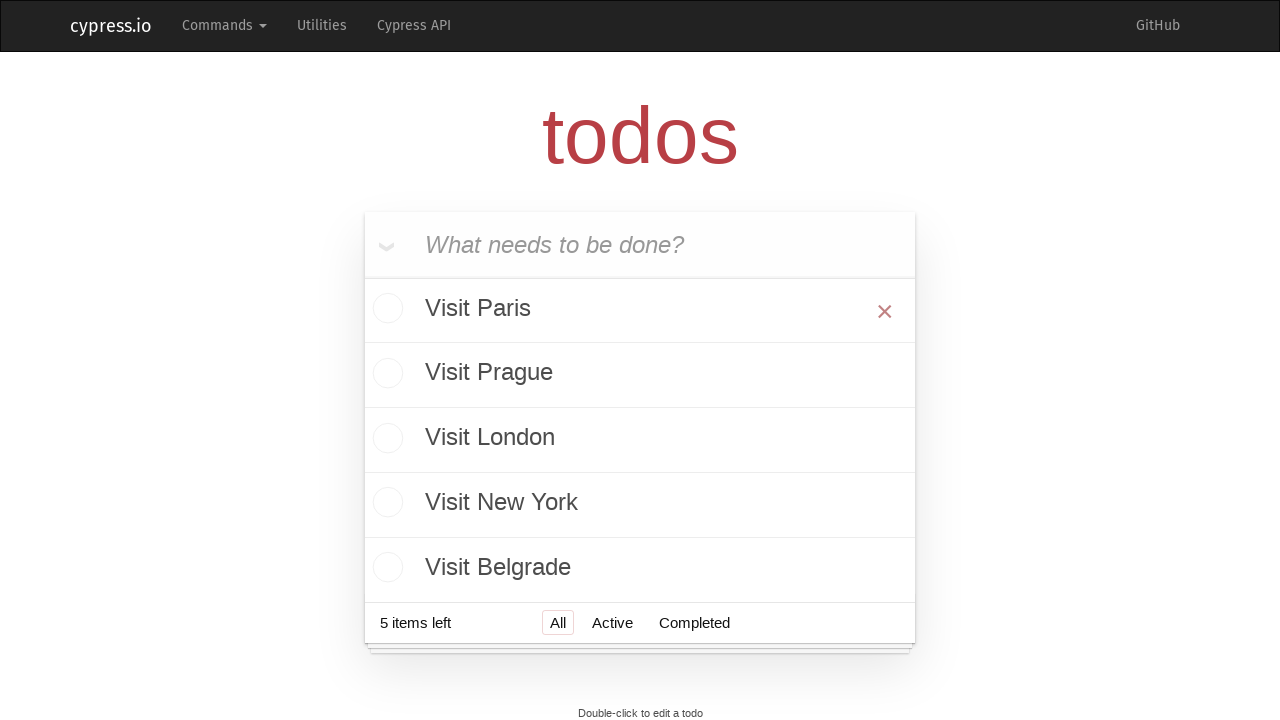

Waited 500ms before deleting next item
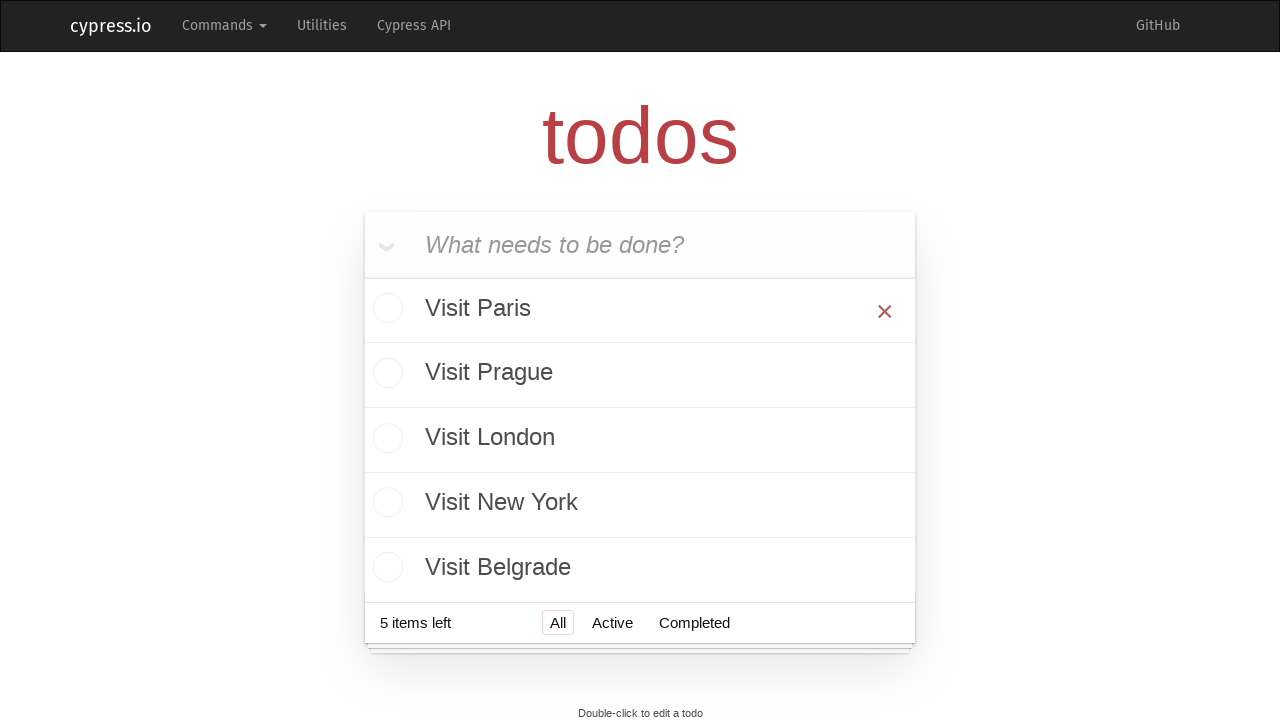

Hovered over first todo item to reveal delete button at (640, 311) on .todo-list li >> nth=0
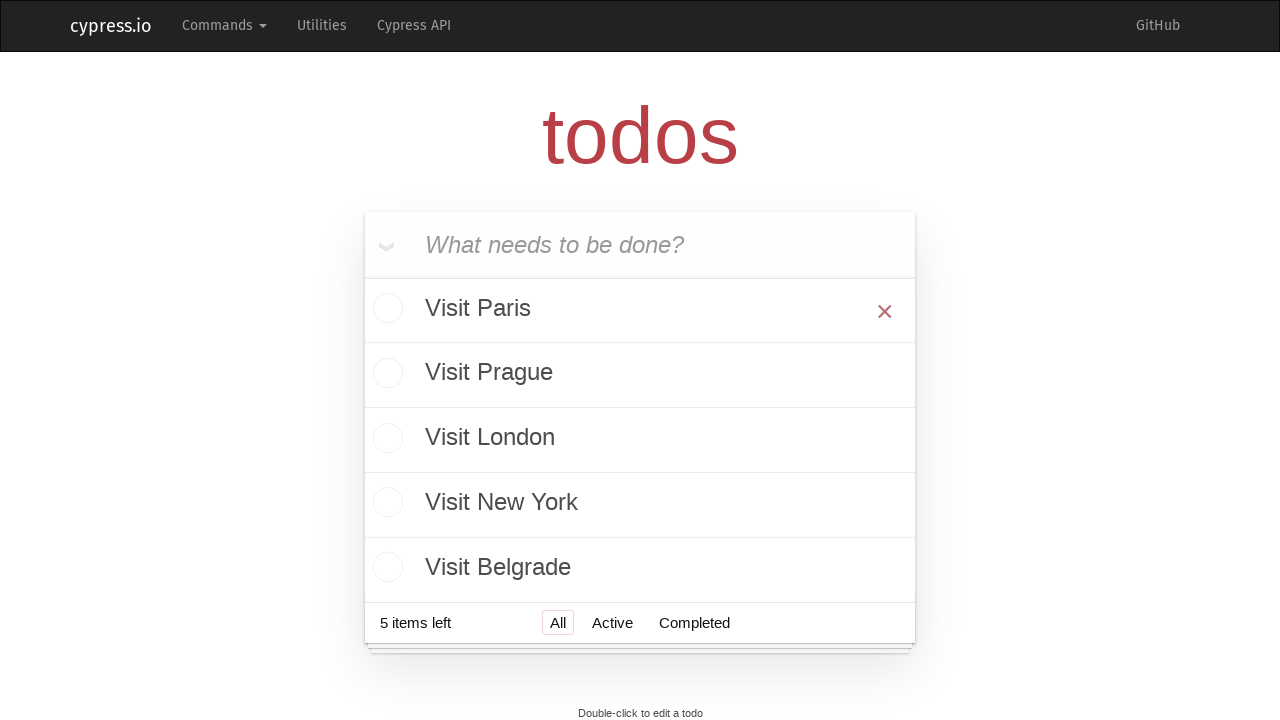

Clicked delete button to remove todo item at (885, 311) on .todo-list li >> nth=0 >> .destroy
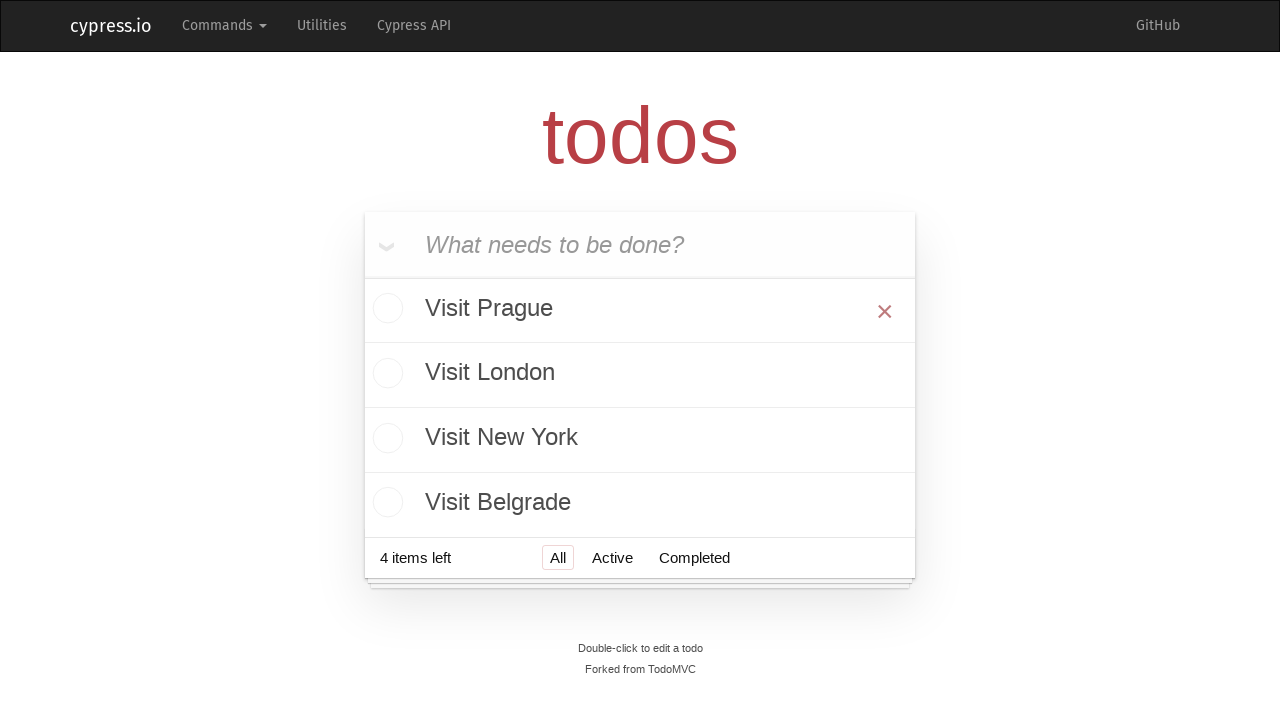

Waited 500ms before deleting next item
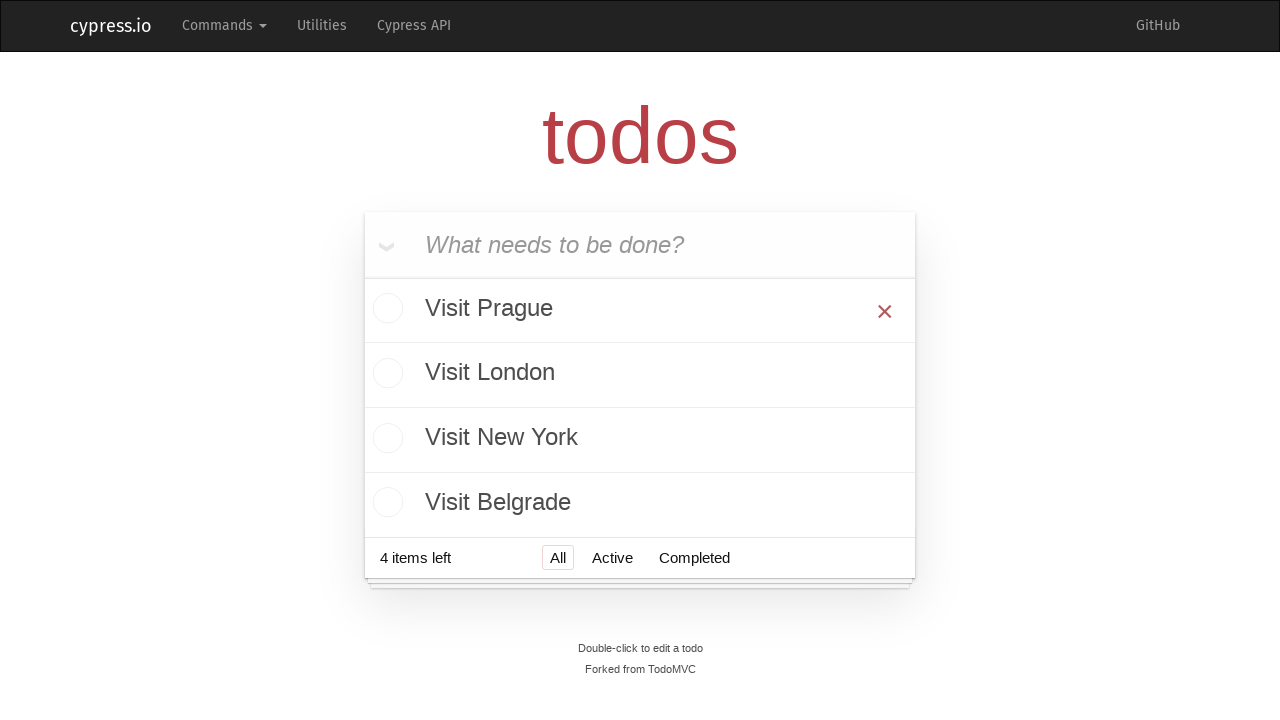

Hovered over first todo item to reveal delete button at (640, 311) on .todo-list li >> nth=0
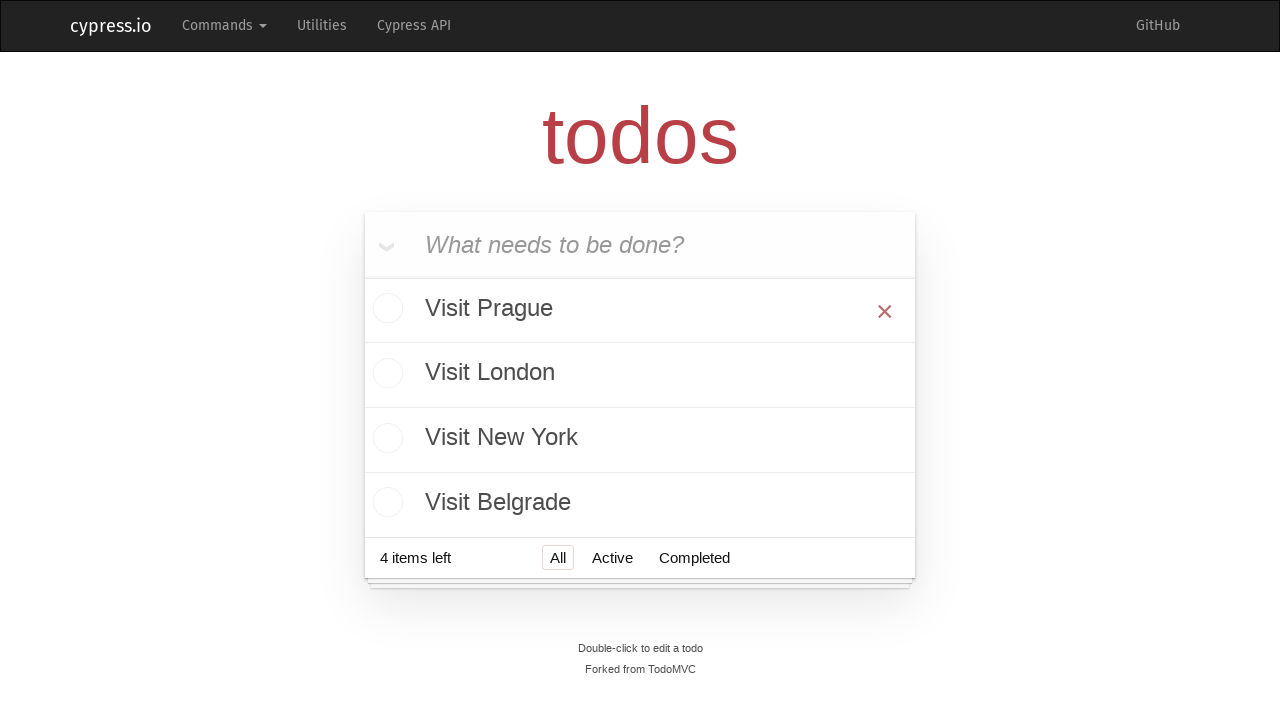

Clicked delete button to remove todo item at (885, 311) on .todo-list li >> nth=0 >> .destroy
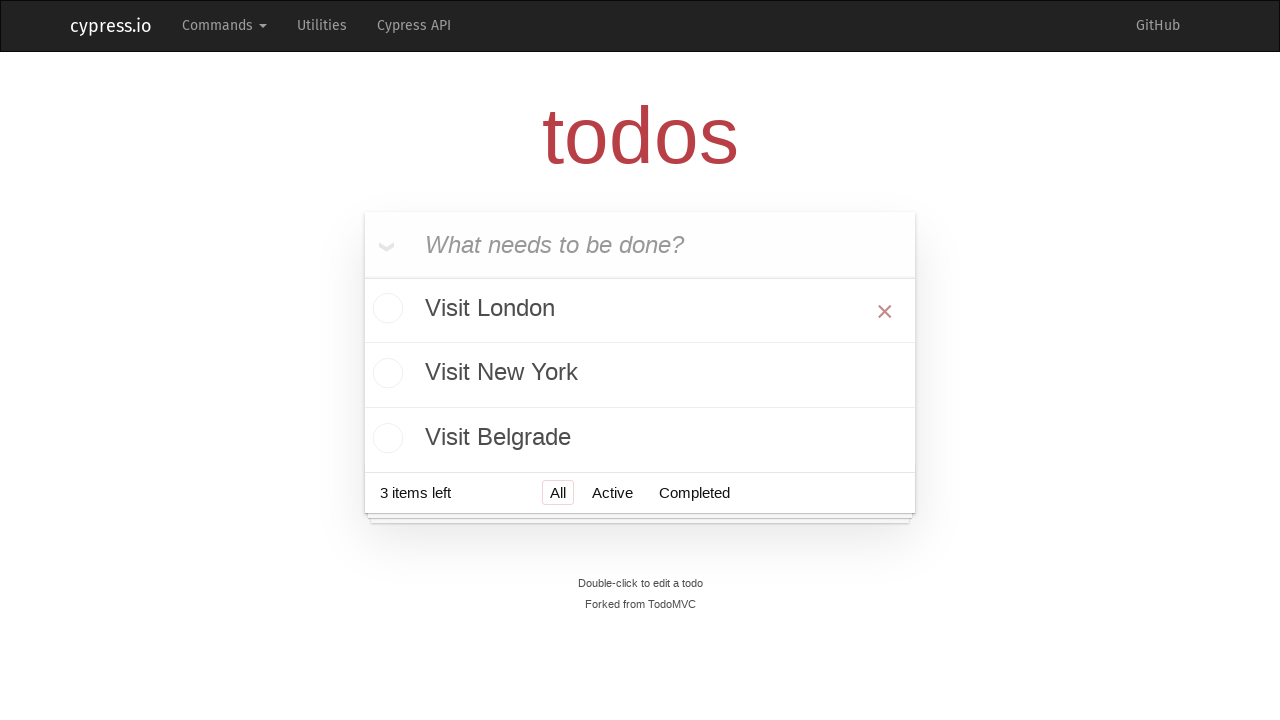

Waited 500ms before deleting next item
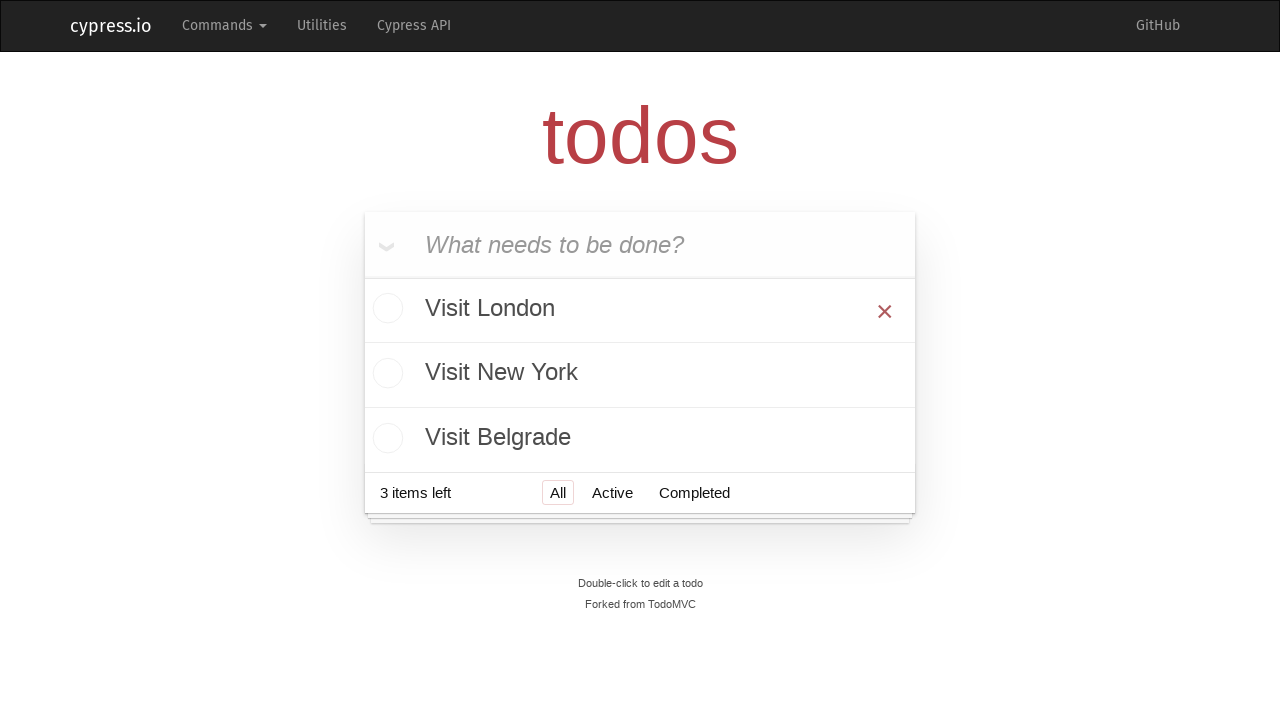

Hovered over first todo item to reveal delete button at (640, 311) on .todo-list li >> nth=0
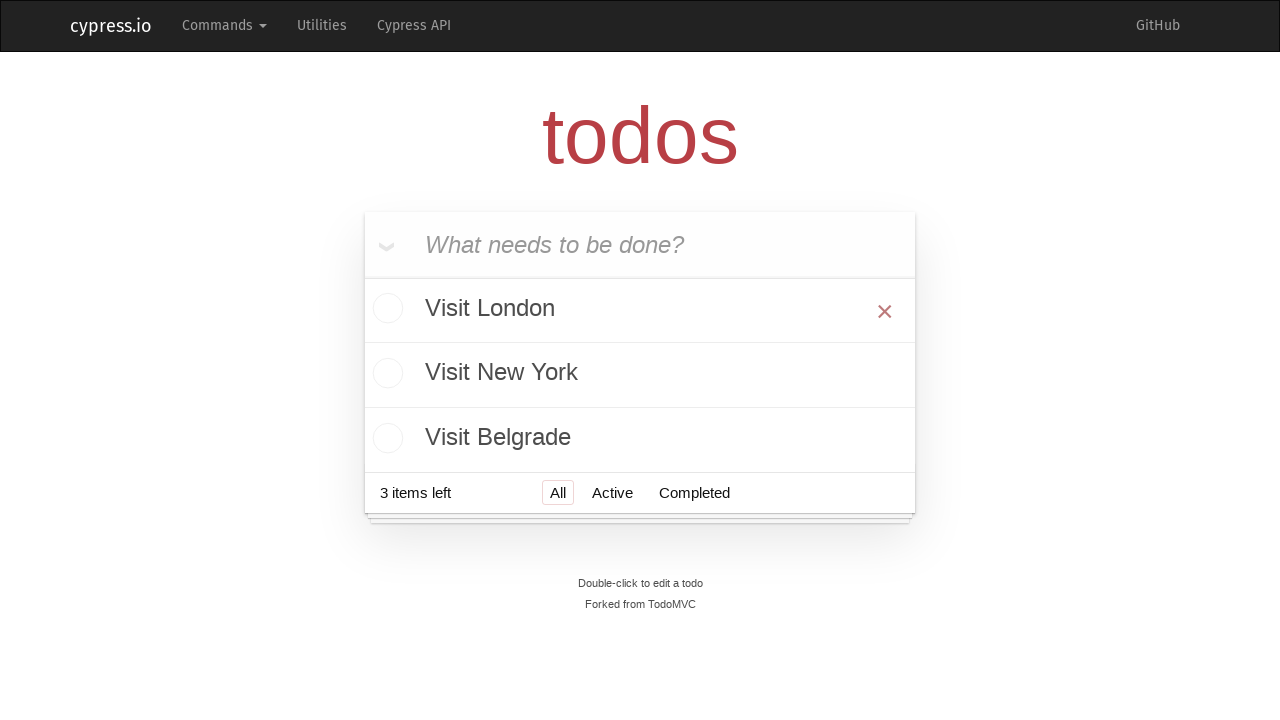

Clicked delete button to remove todo item at (885, 311) on .todo-list li >> nth=0 >> .destroy
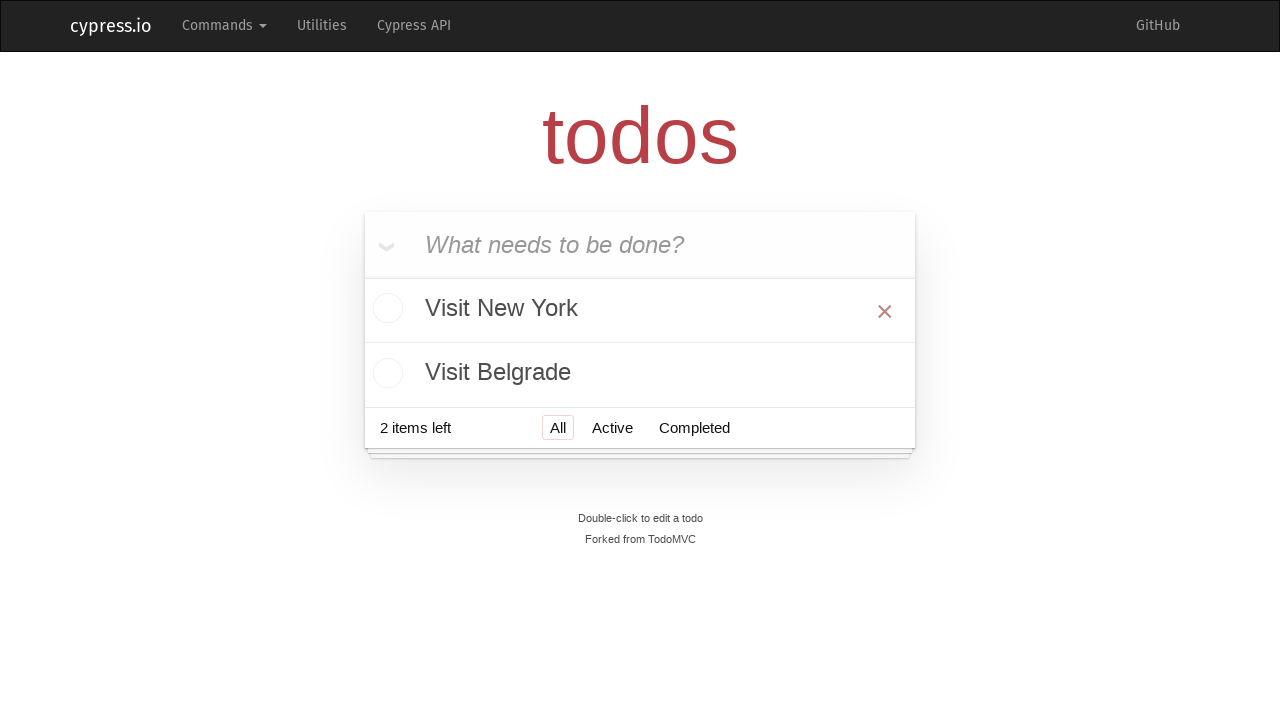

Waited 500ms before deleting next item
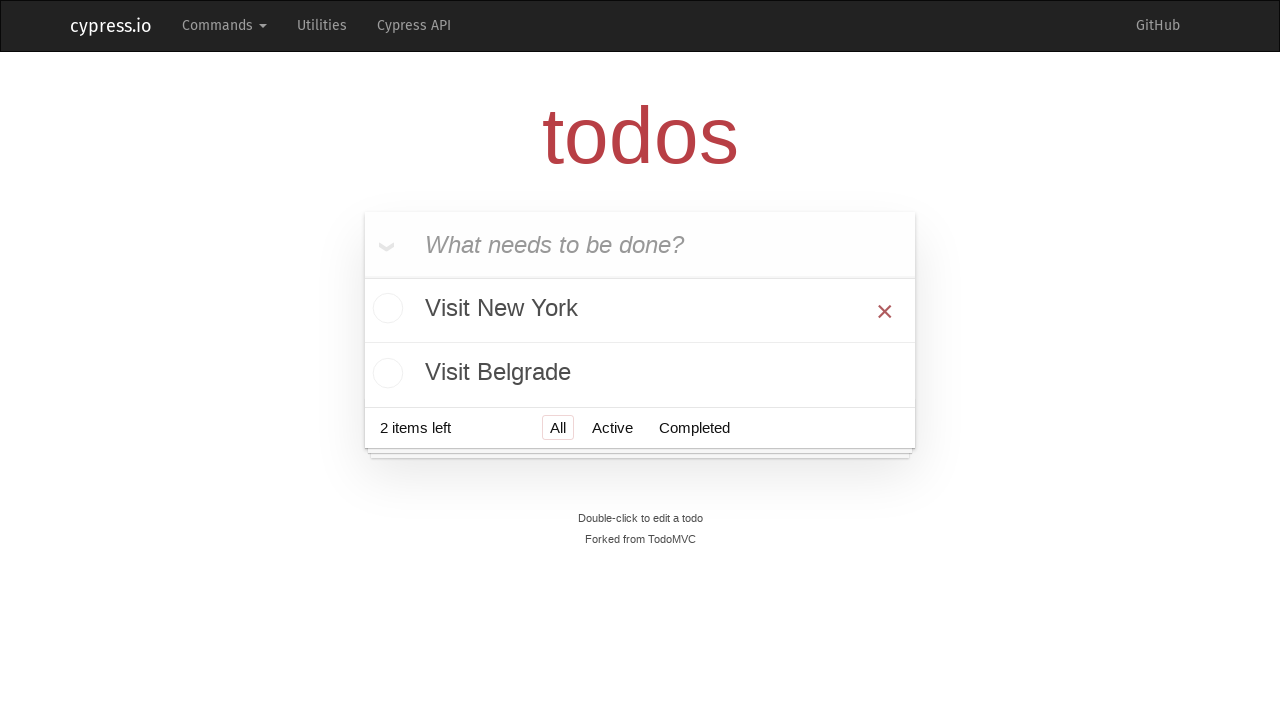

Hovered over first todo item to reveal delete button at (640, 311) on .todo-list li >> nth=0
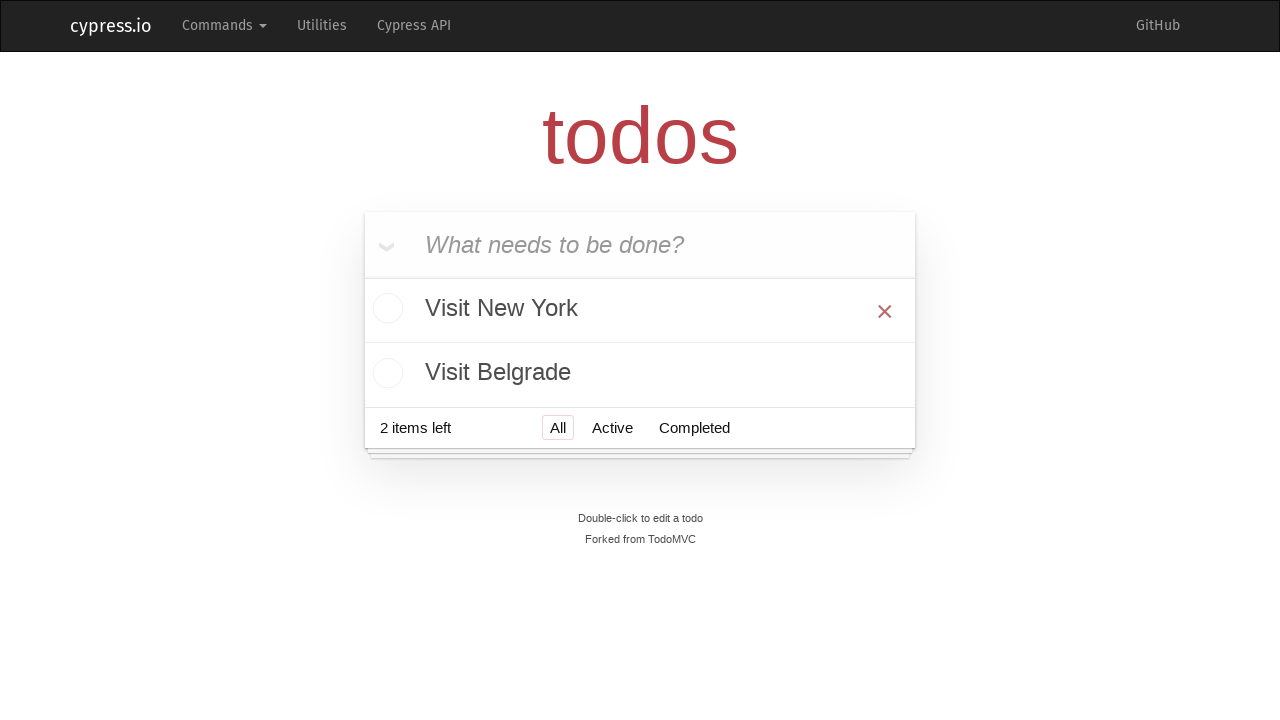

Clicked delete button to remove todo item at (885, 311) on .todo-list li >> nth=0 >> .destroy
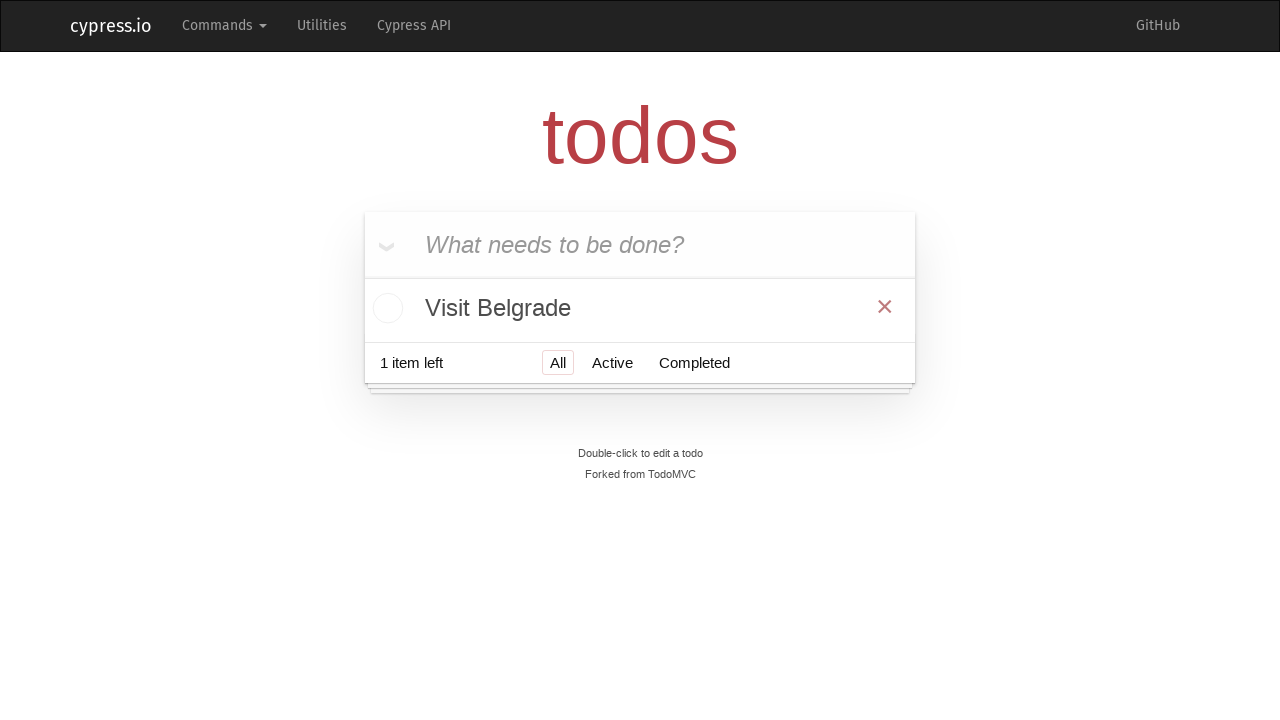

Waited 500ms before deleting next item
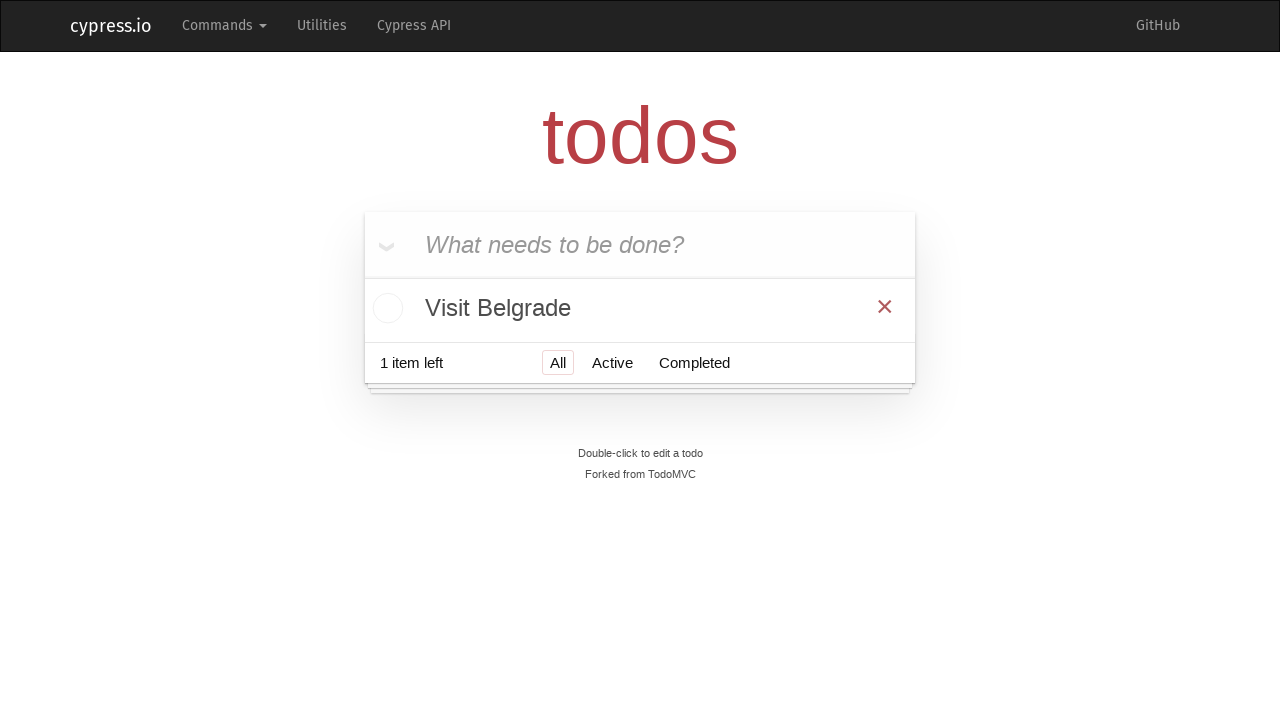

Hovered over first todo item to reveal delete button at (640, 308) on .todo-list li >> nth=0
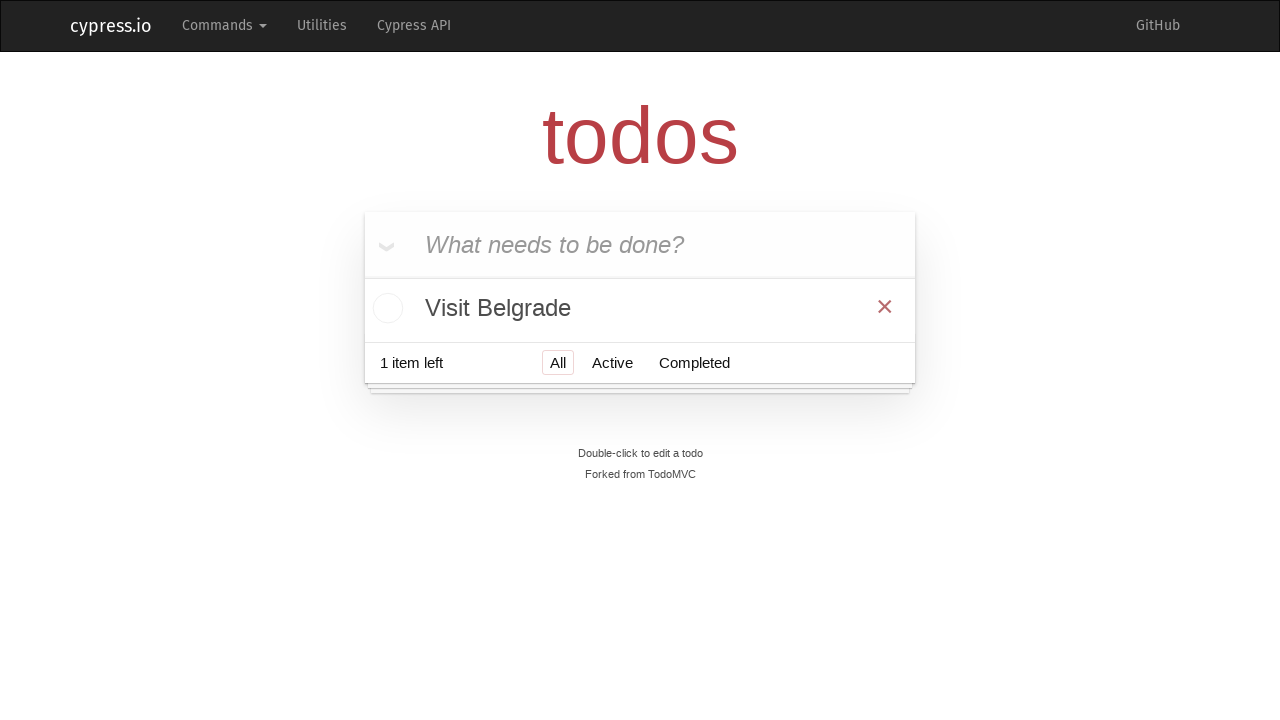

Clicked delete button to remove todo item at (885, 306) on .todo-list li >> nth=0 >> .destroy
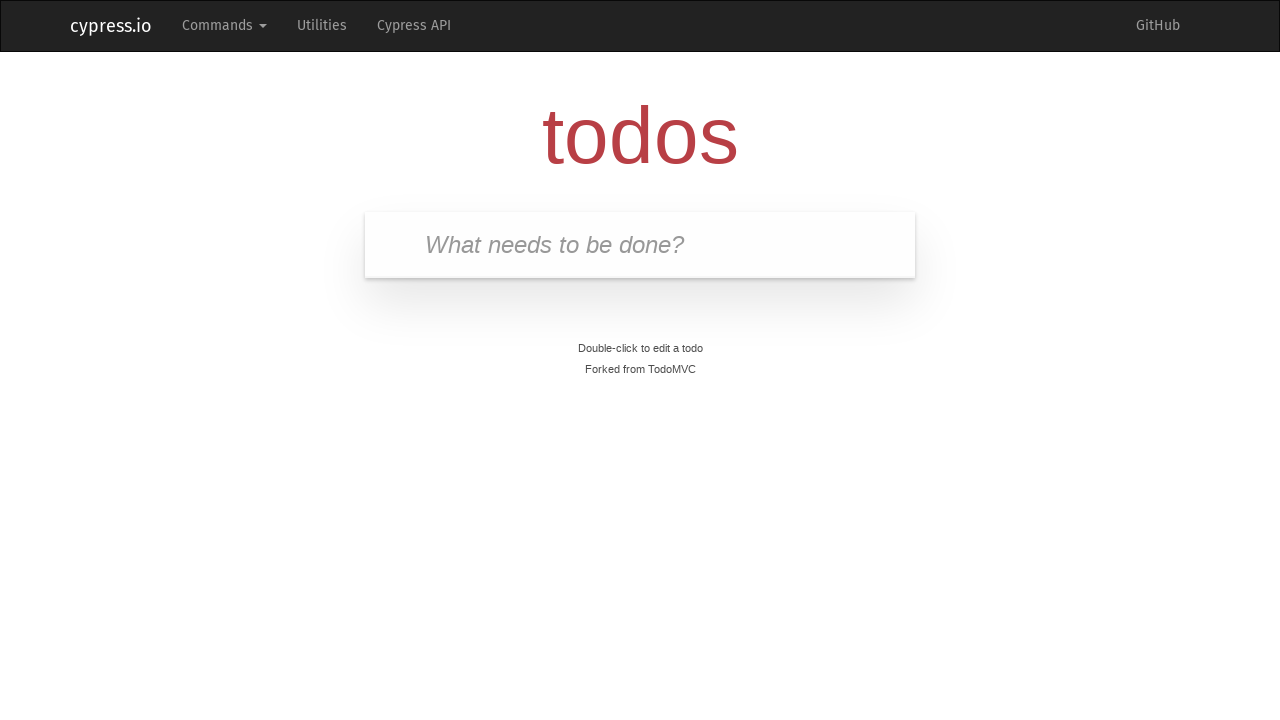

Waited 500ms before deleting next item
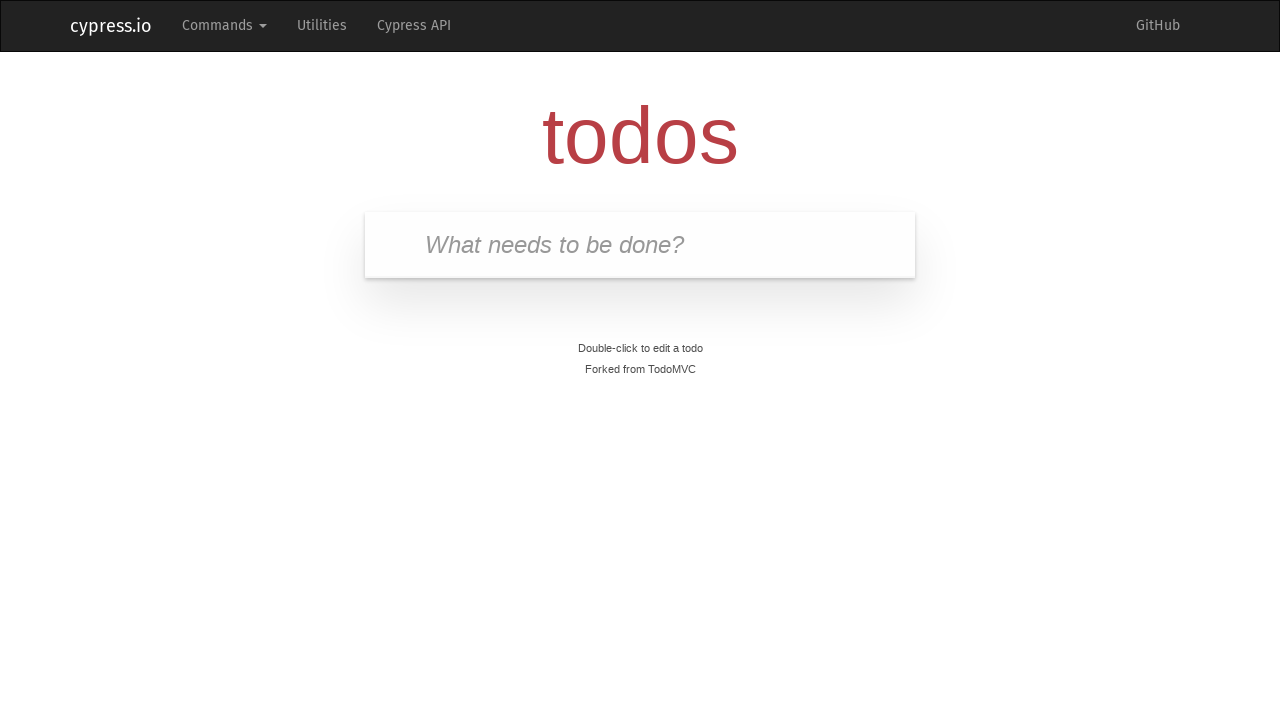

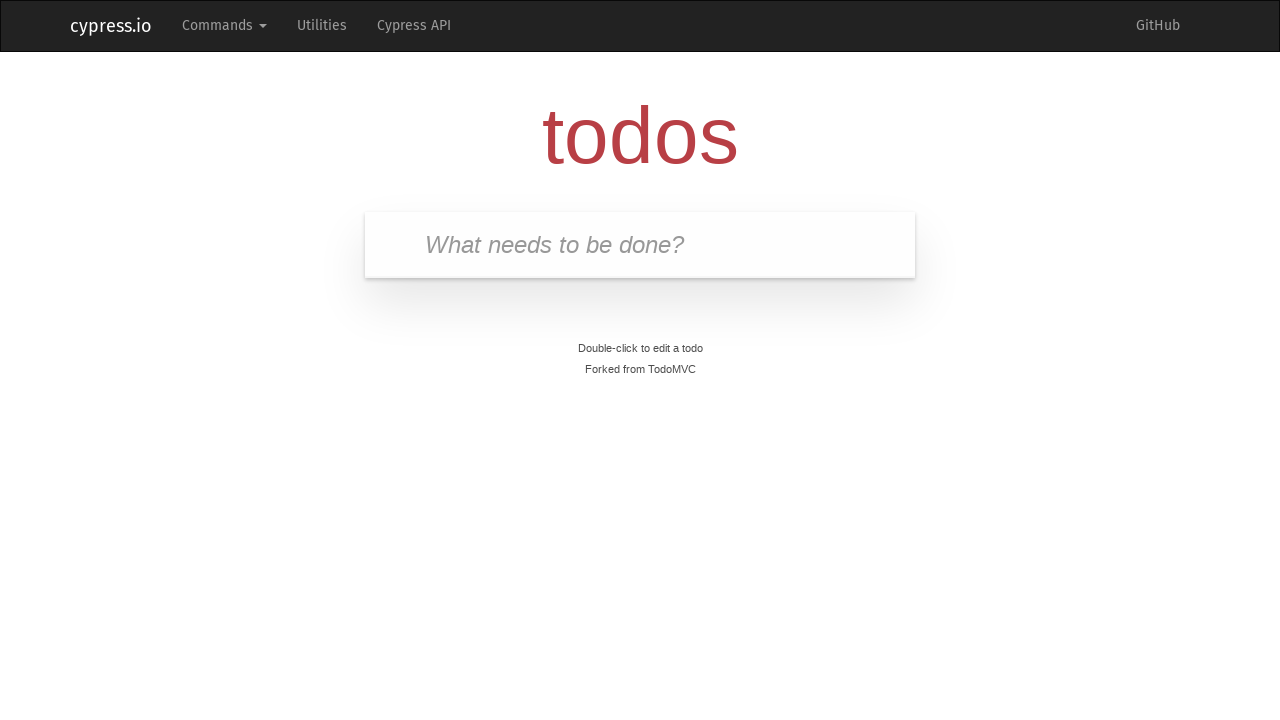